Tests the Broken Images page by navigating to it from the home page, verifying the heading, and checking that images are present on the page.

Starting URL: https://the-internet.herokuapp.com

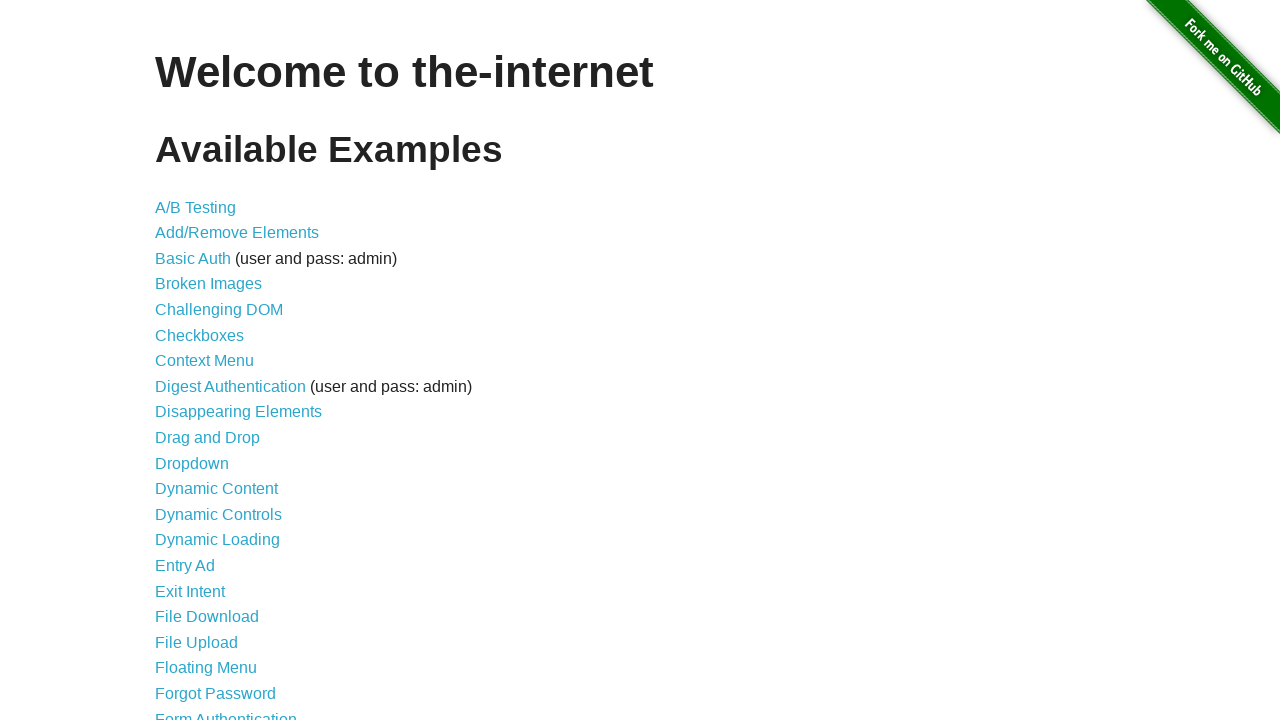

Clicked on 'Broken Images' link at (208, 284) on xpath=//a[text()='Broken Images']
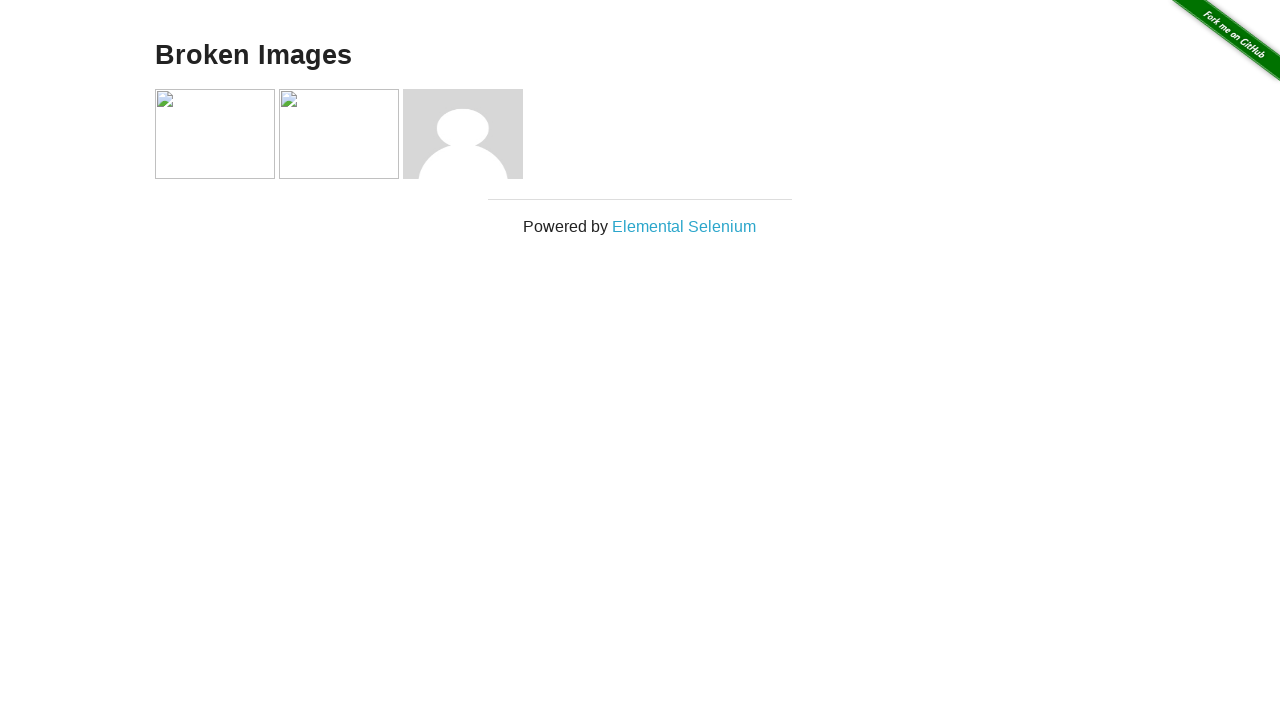

Waited for h3 heading to load
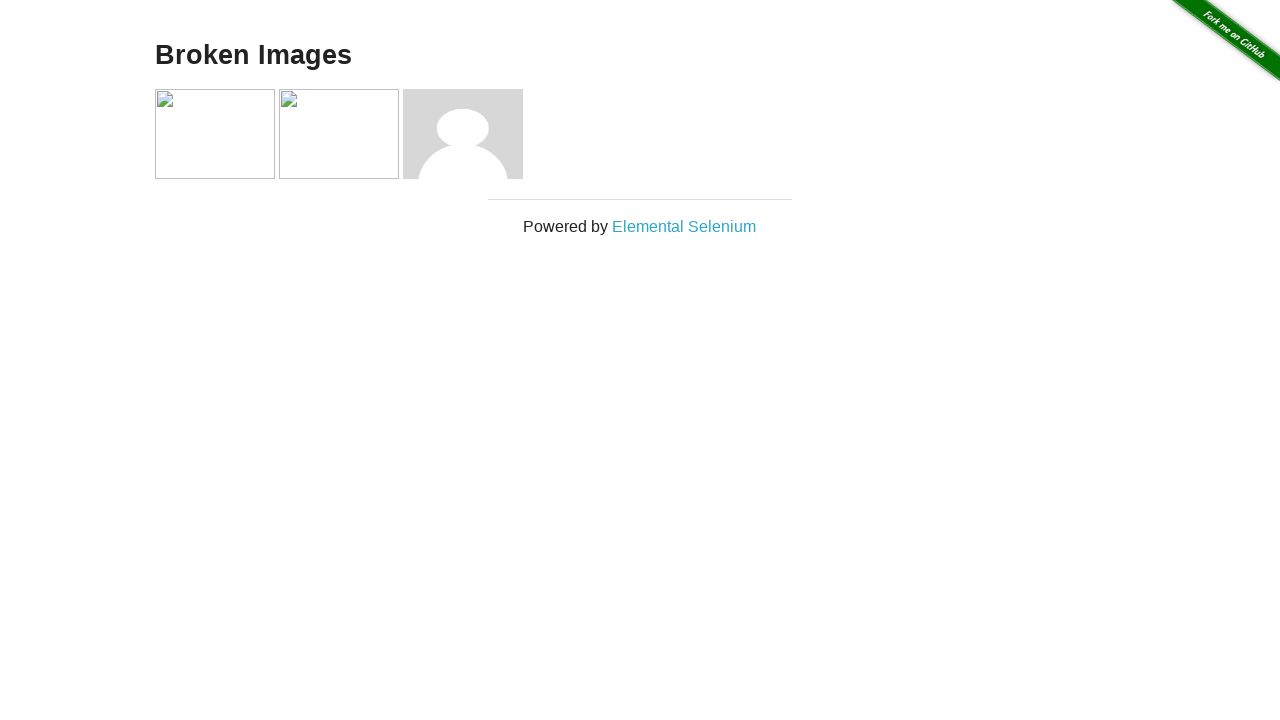

Located h3 heading element
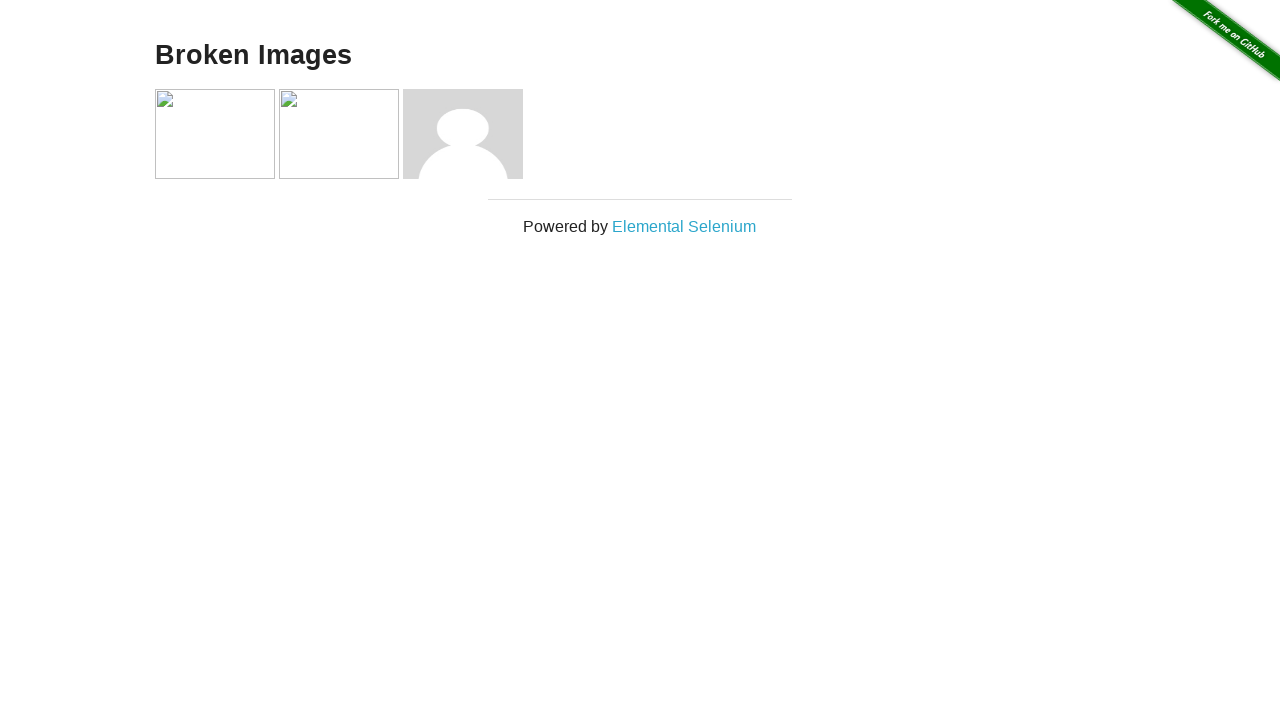

Verified heading text is 'Broken Images'
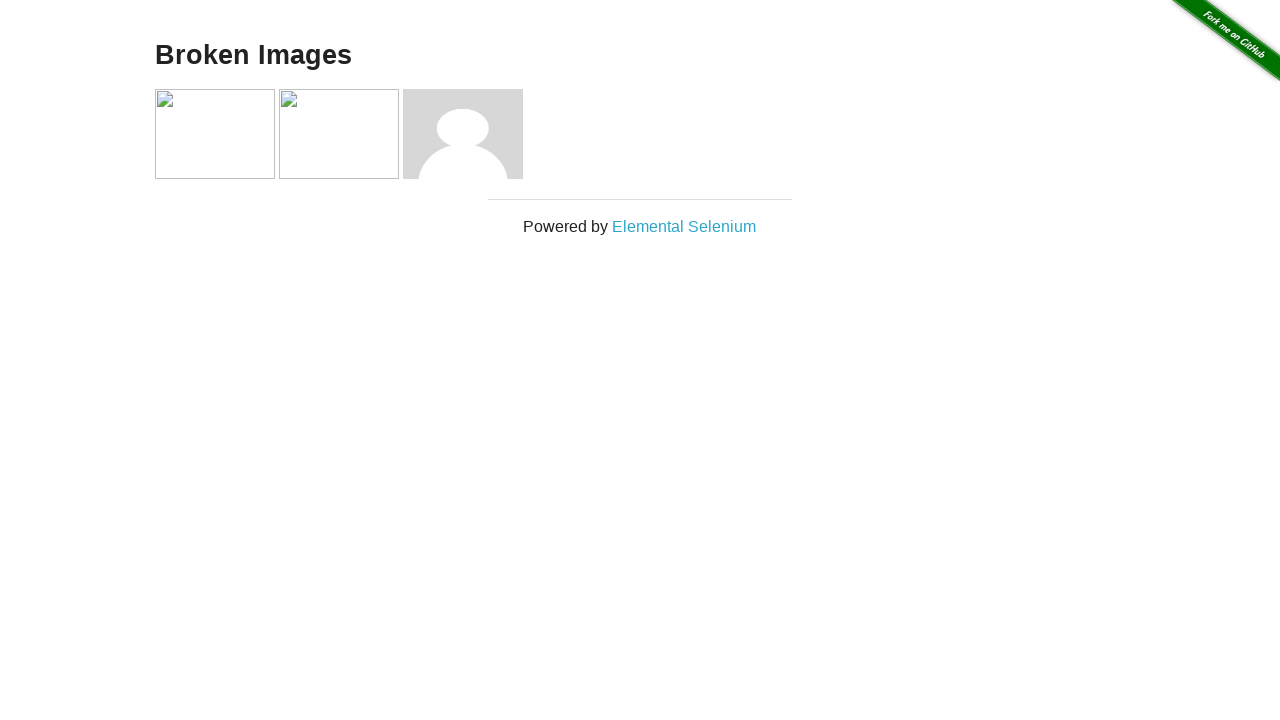

Waited for image 1 to load
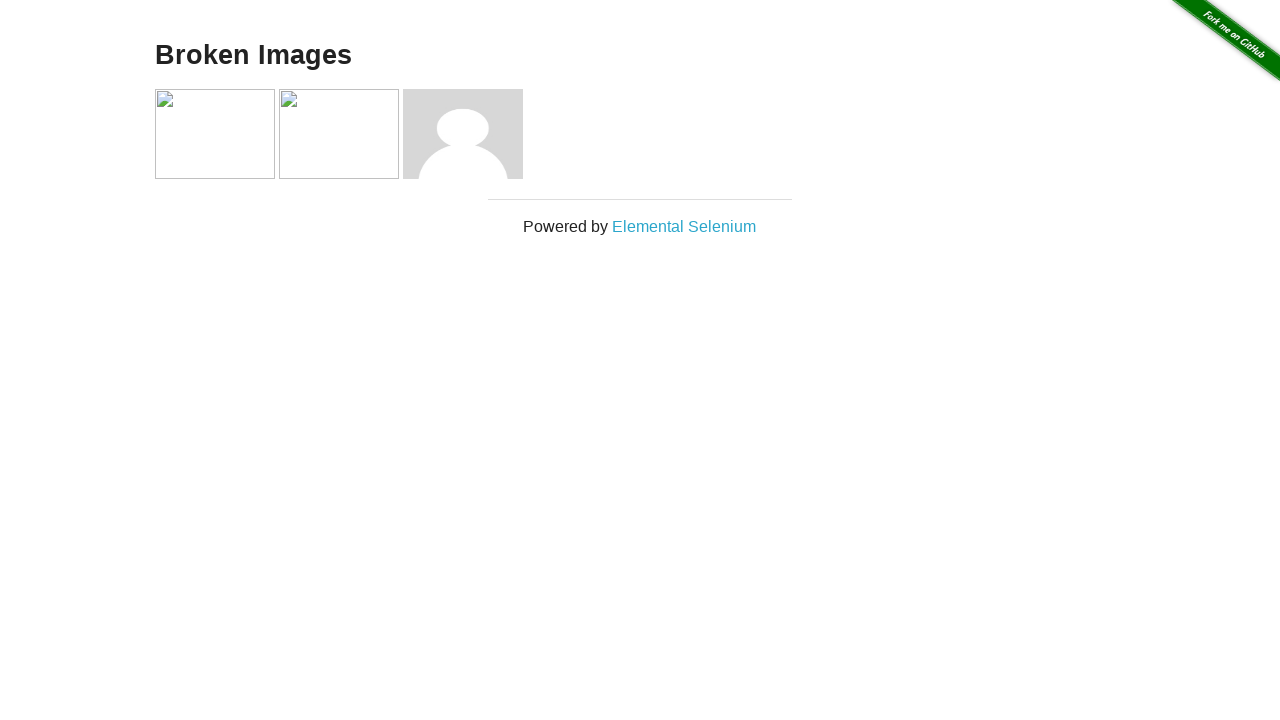

Located image element 1
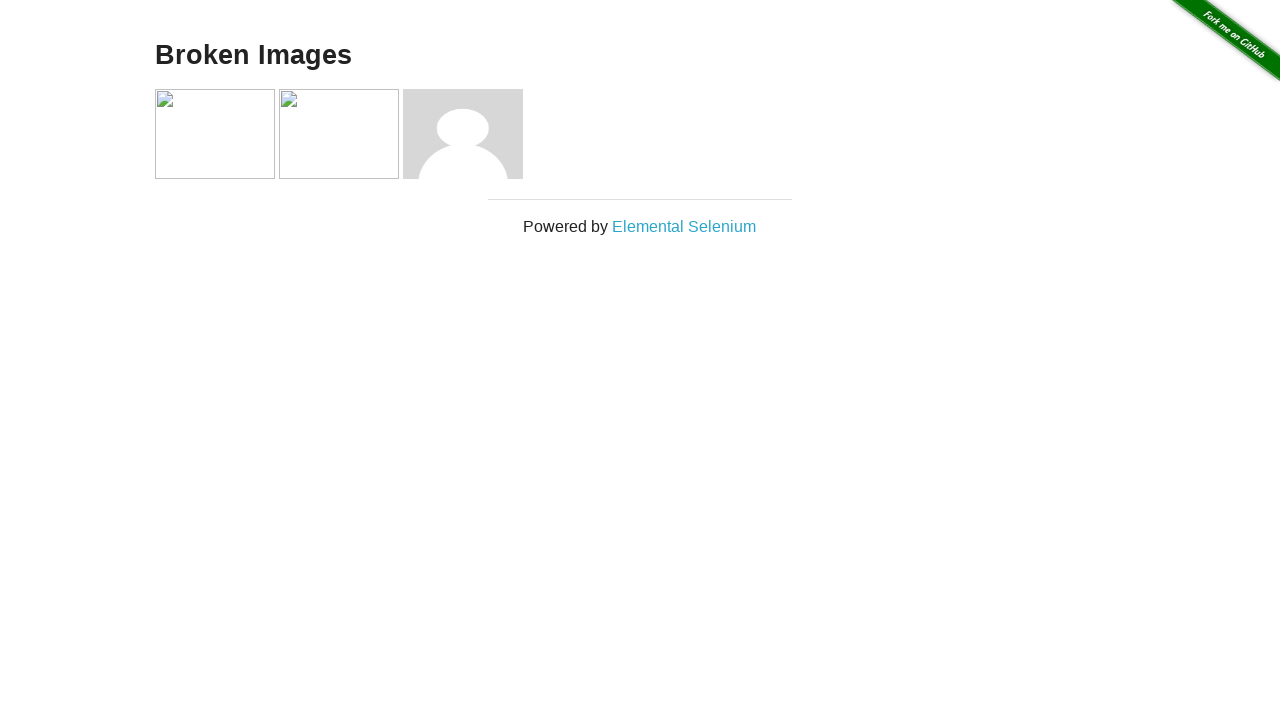

Verified image 1 is visible
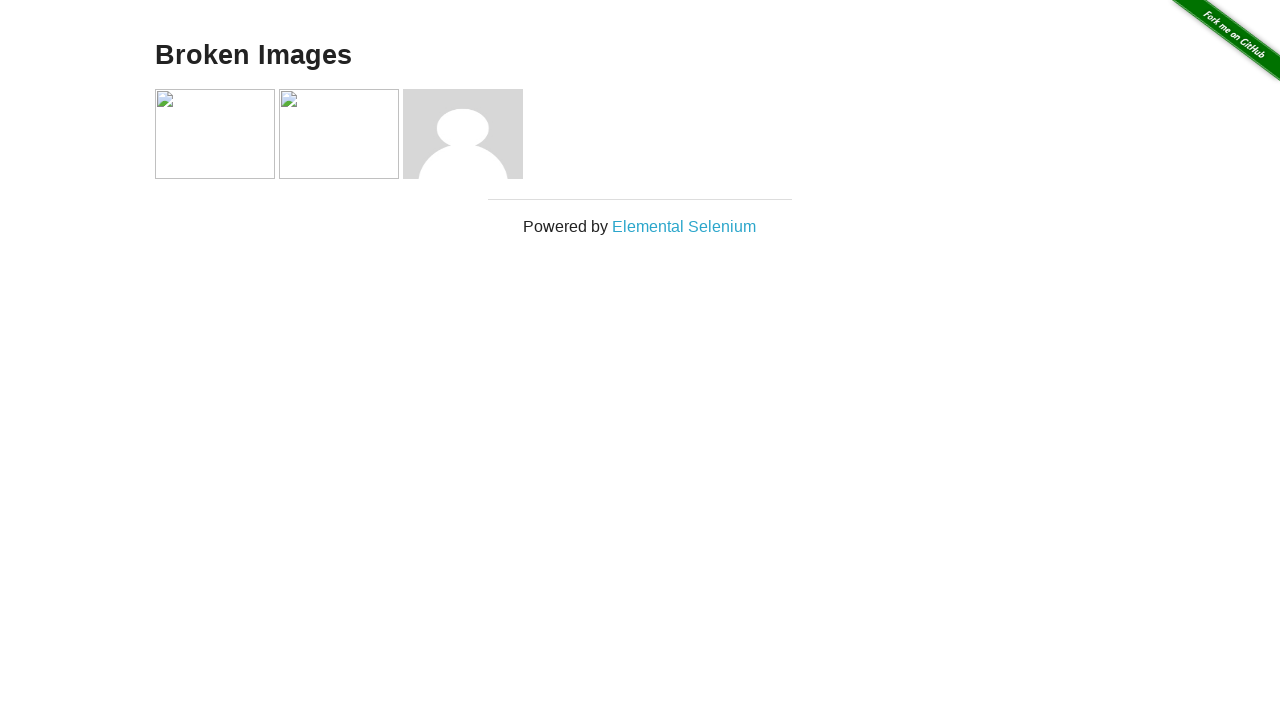

Waited for image 2 to load
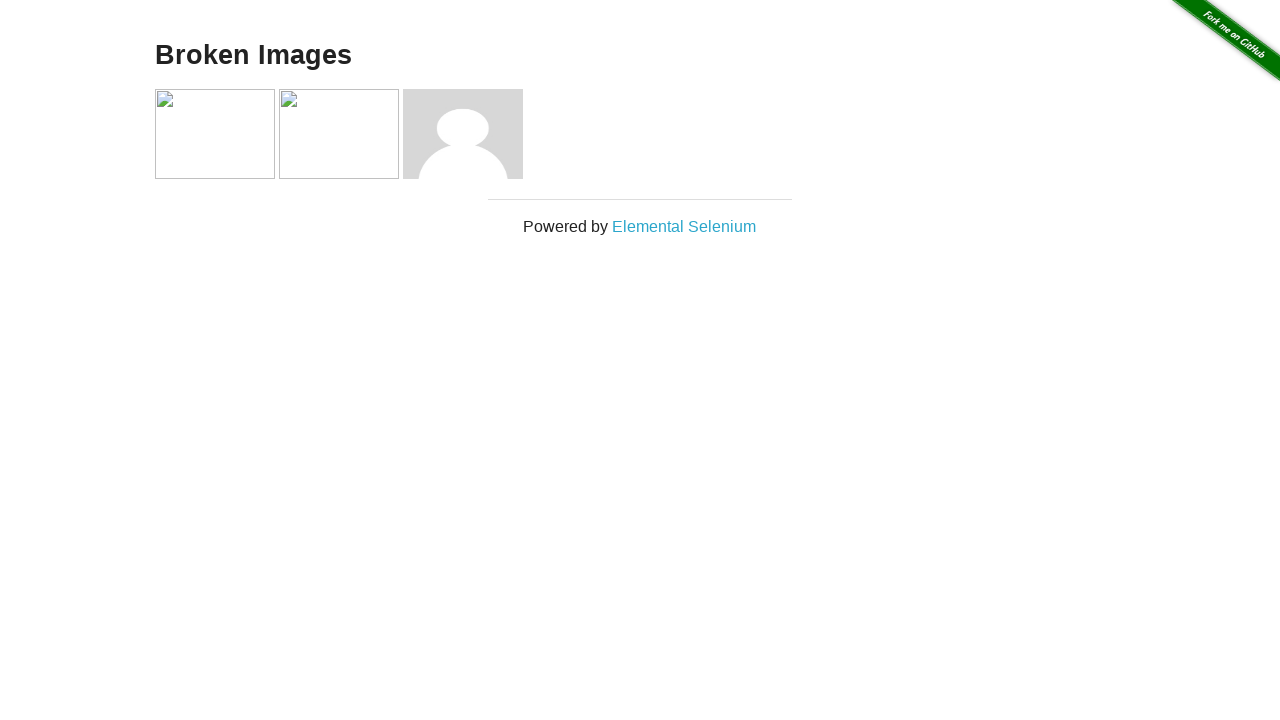

Located image element 2
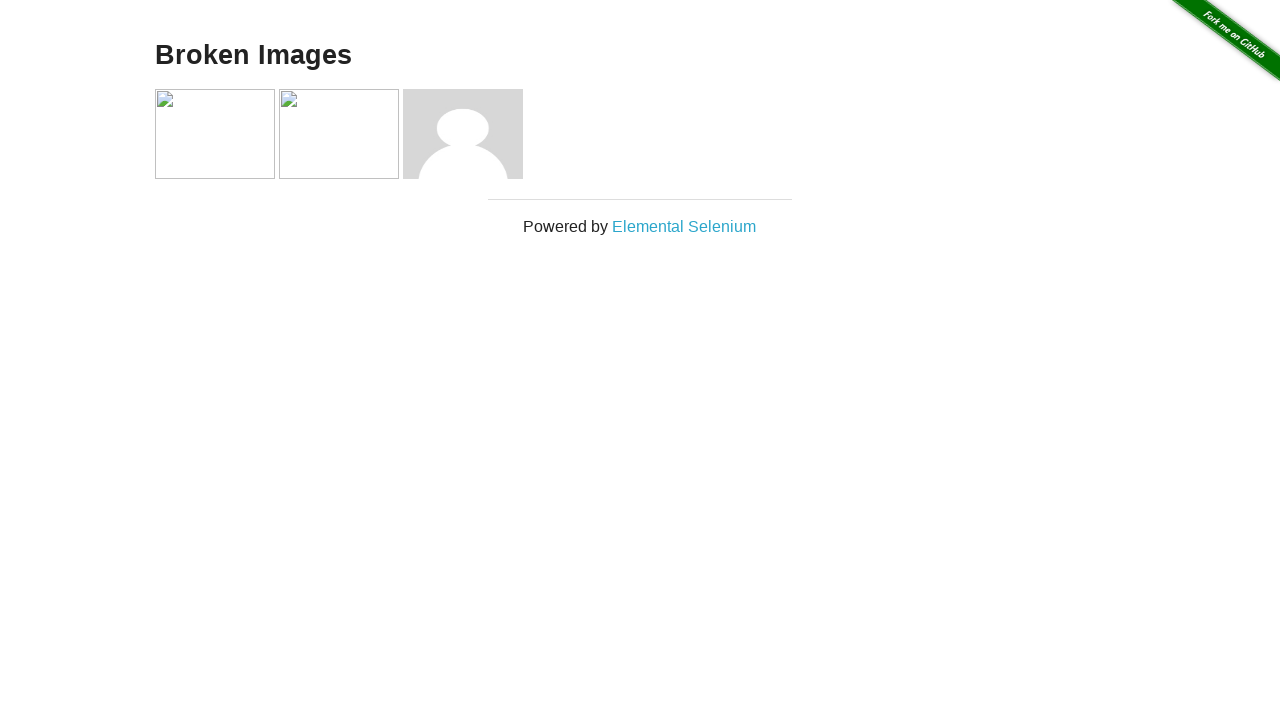

Verified image 2 is visible
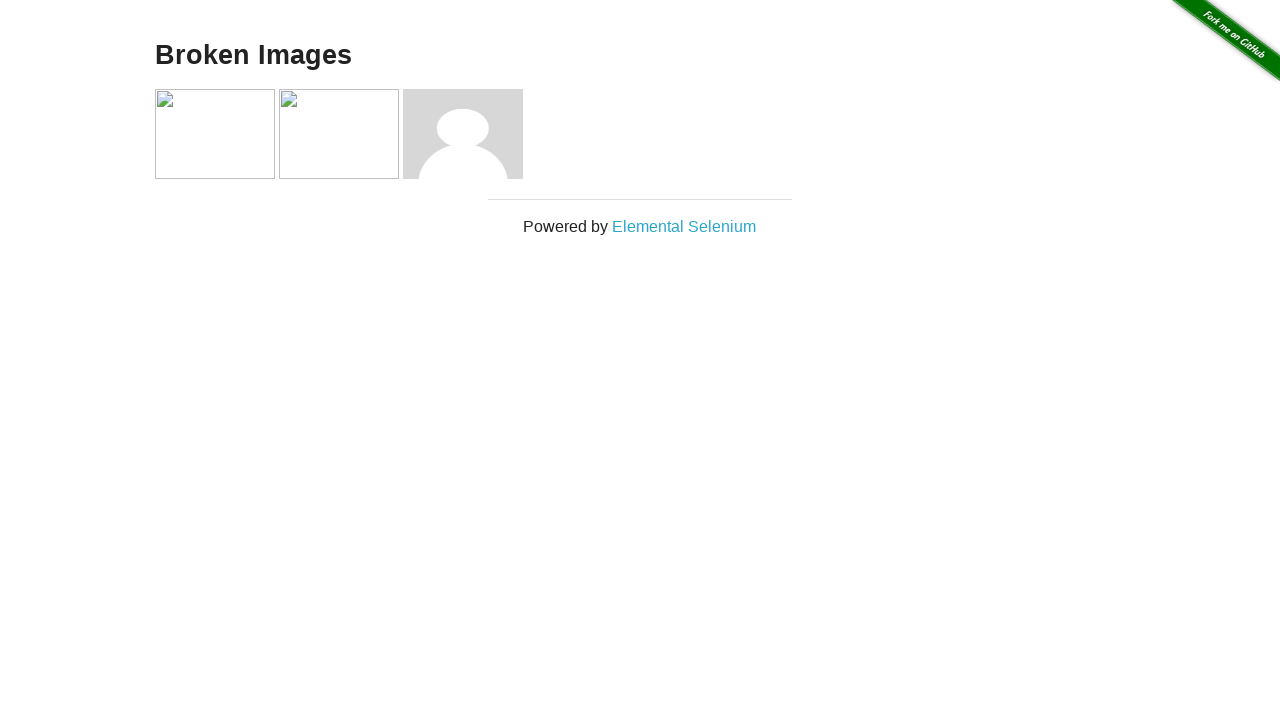

Waited for image 3 to load
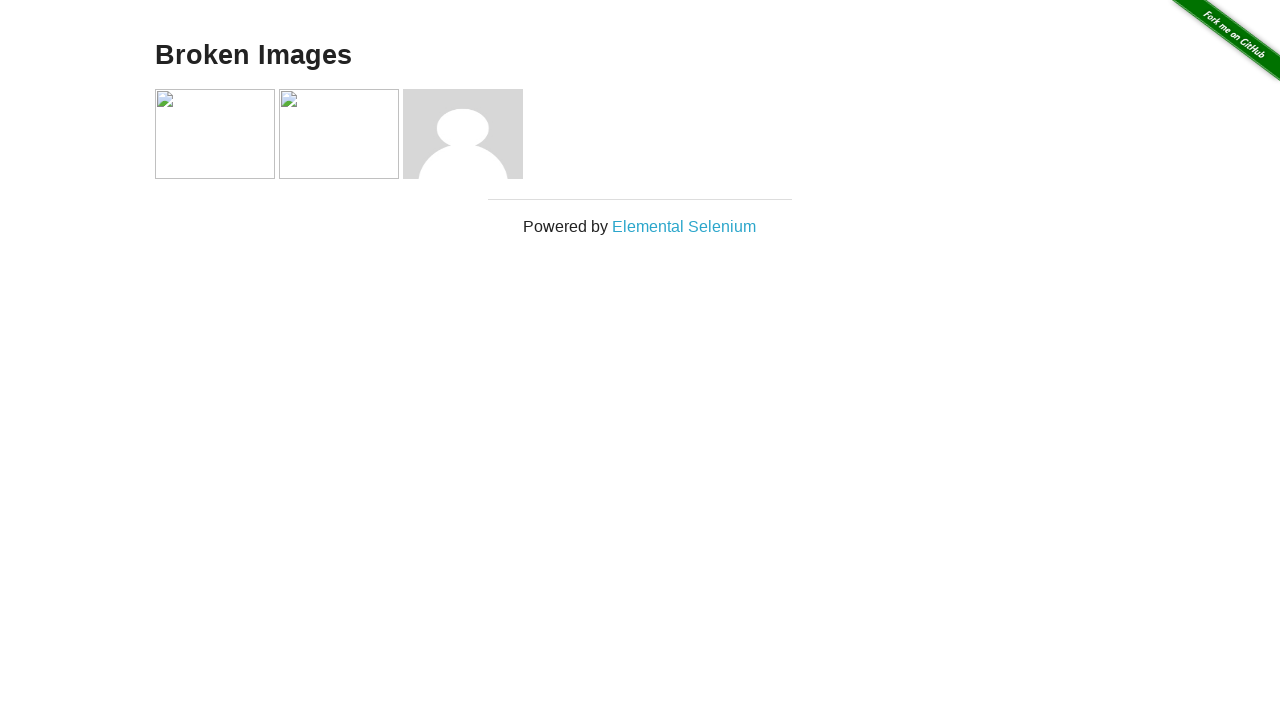

Located image element 3
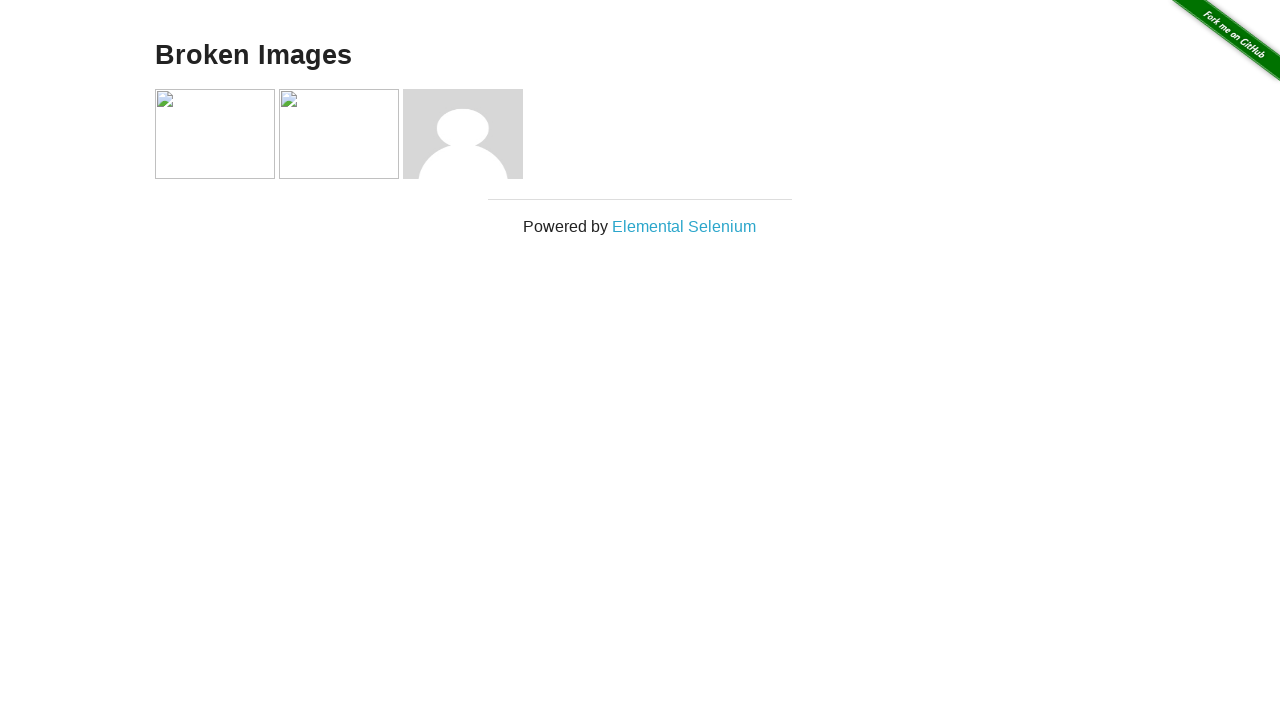

Verified image 3 is visible
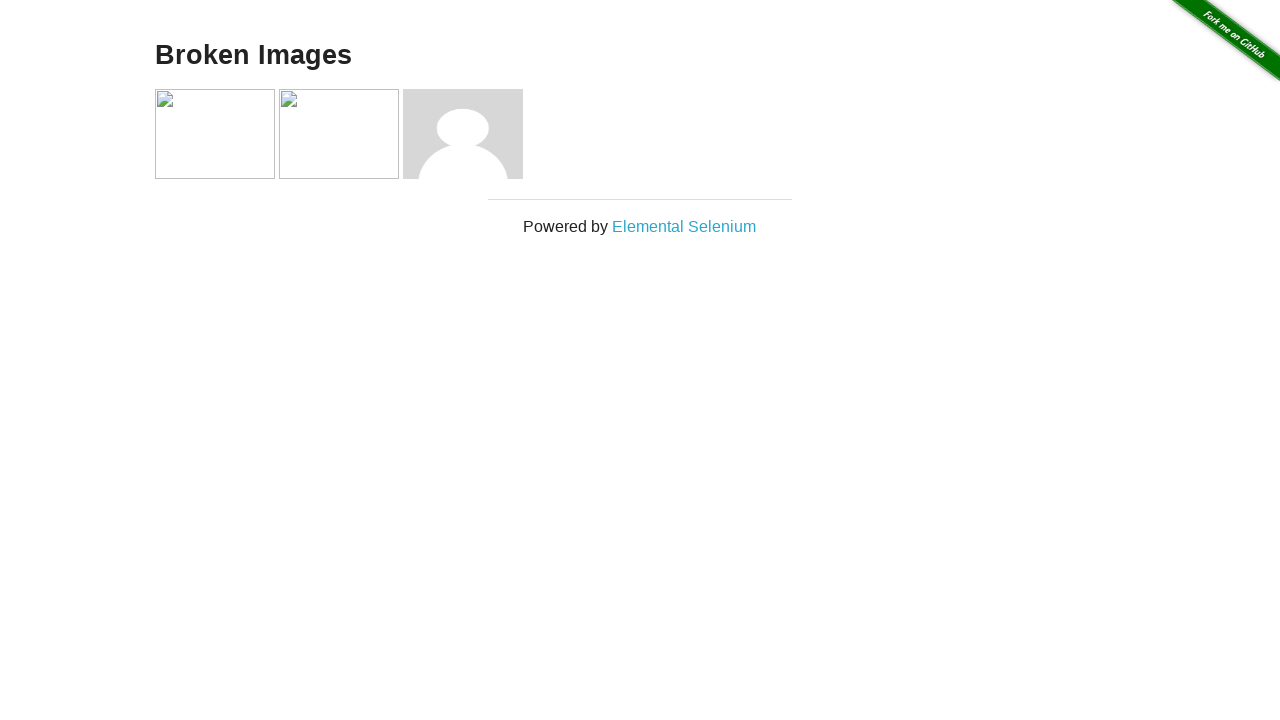

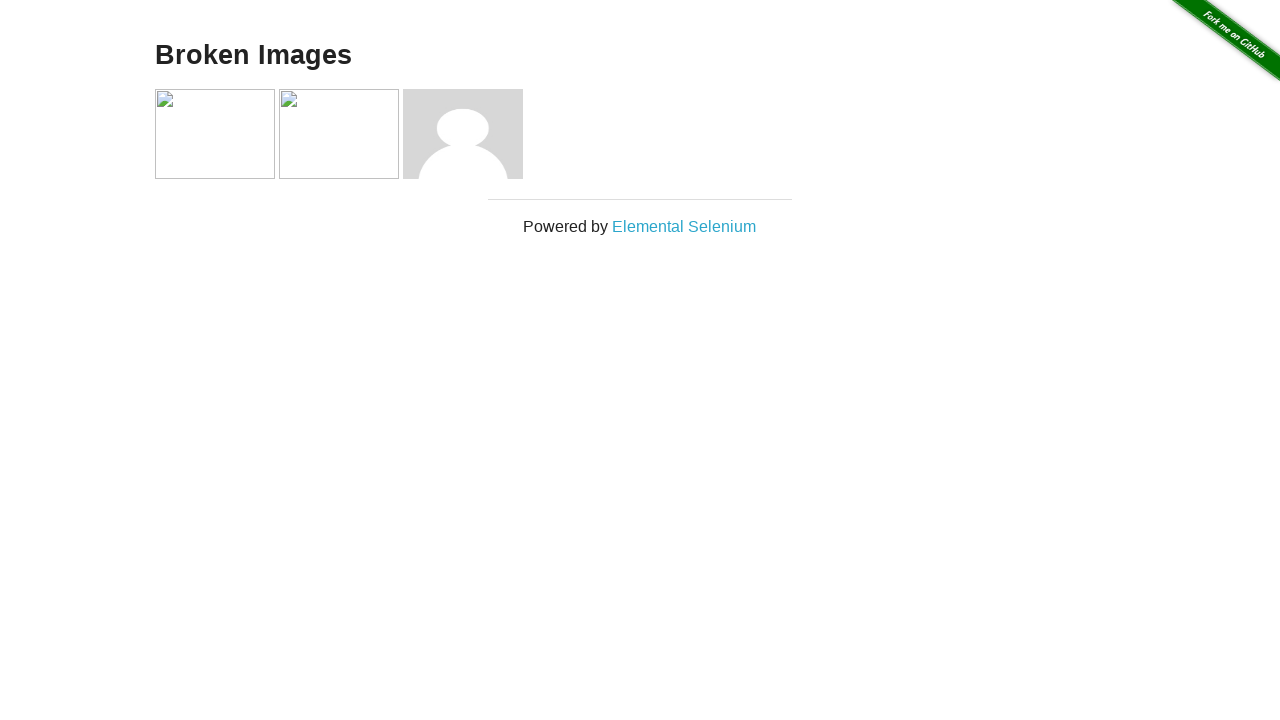